Tests handling of a confirm JavaScript alert by clicking a button to trigger the alert and then accepting it

Starting URL: https://demoqa.com/alerts

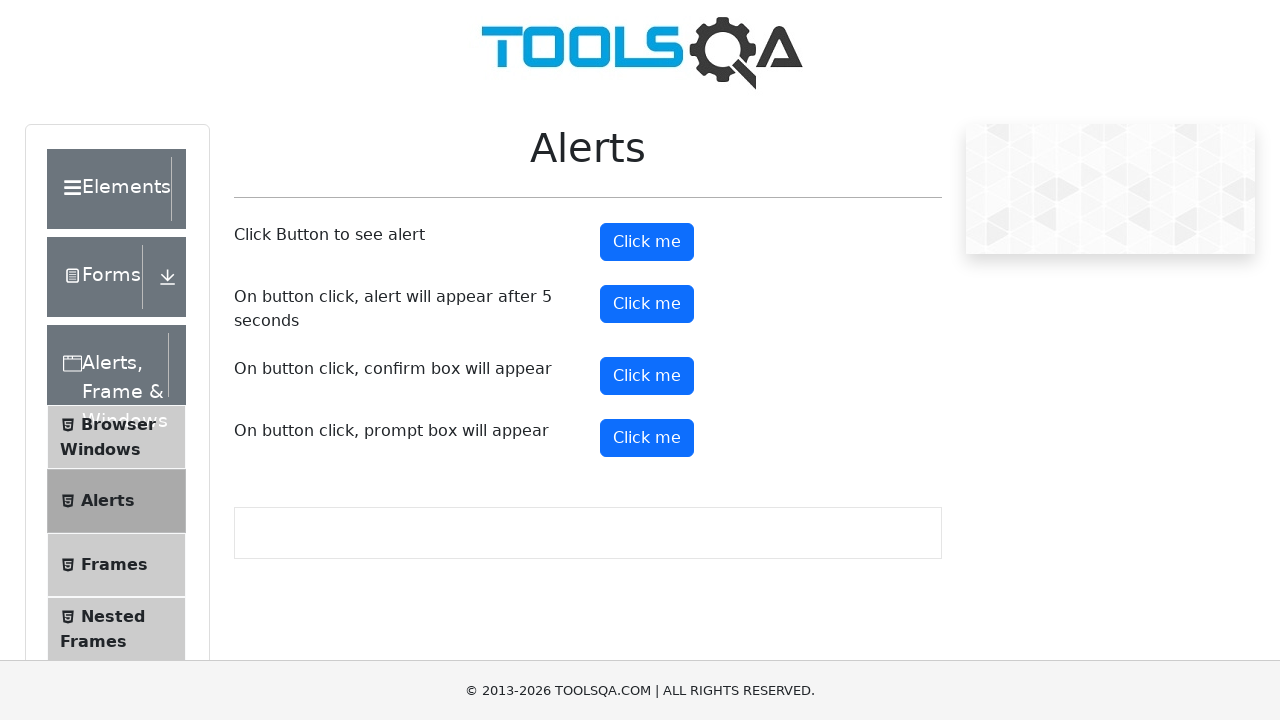

Set up dialog handler to accept alerts
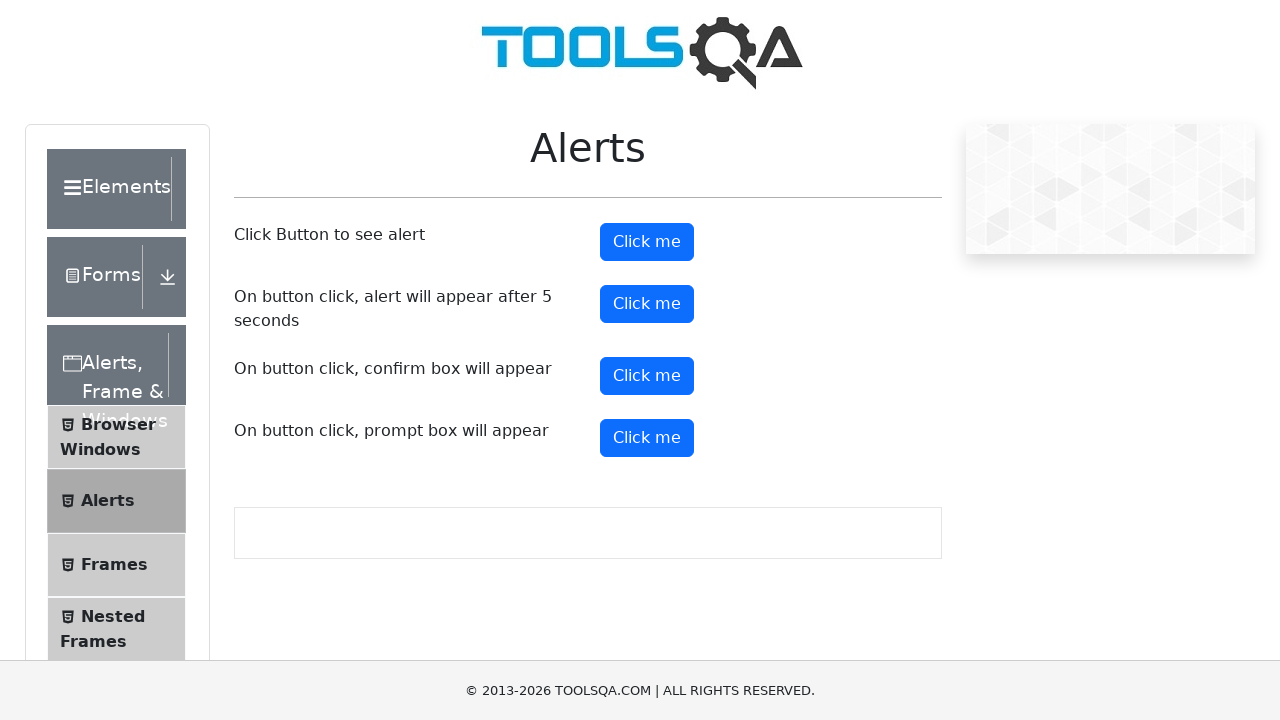

Clicked confirm button to trigger alert at (647, 376) on #confirmButton
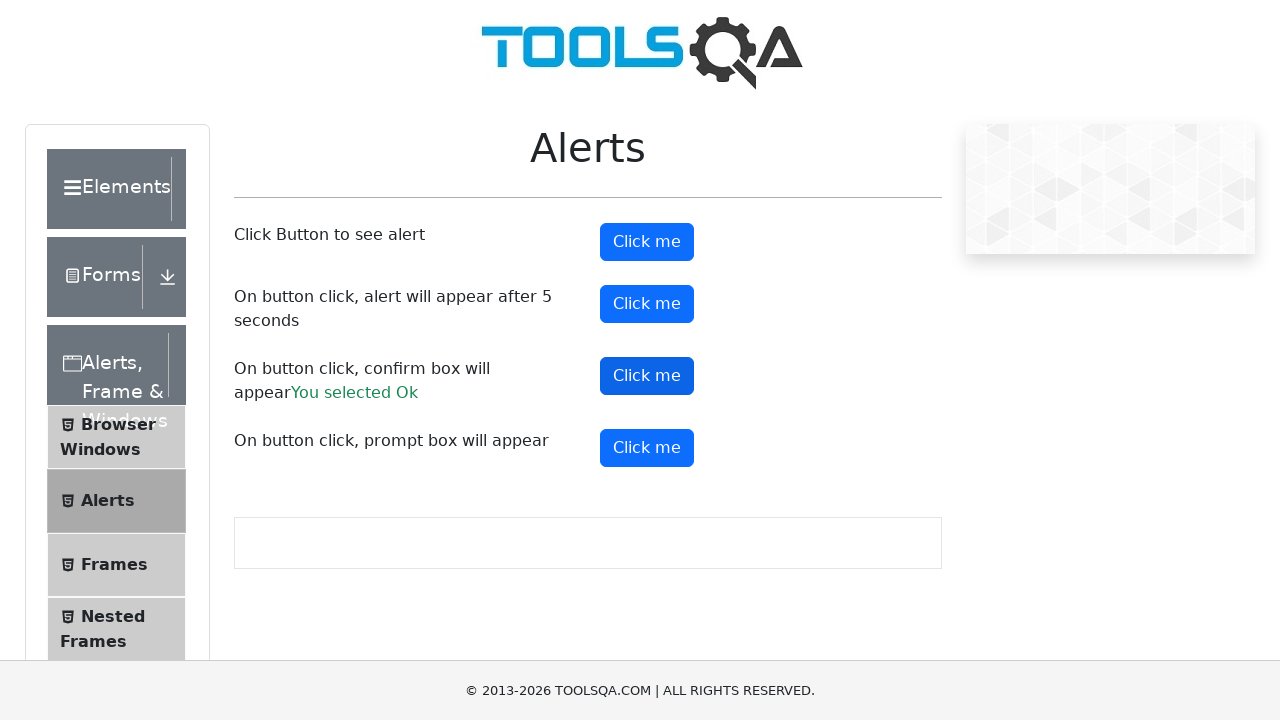

Waited 500ms for alert to be processed
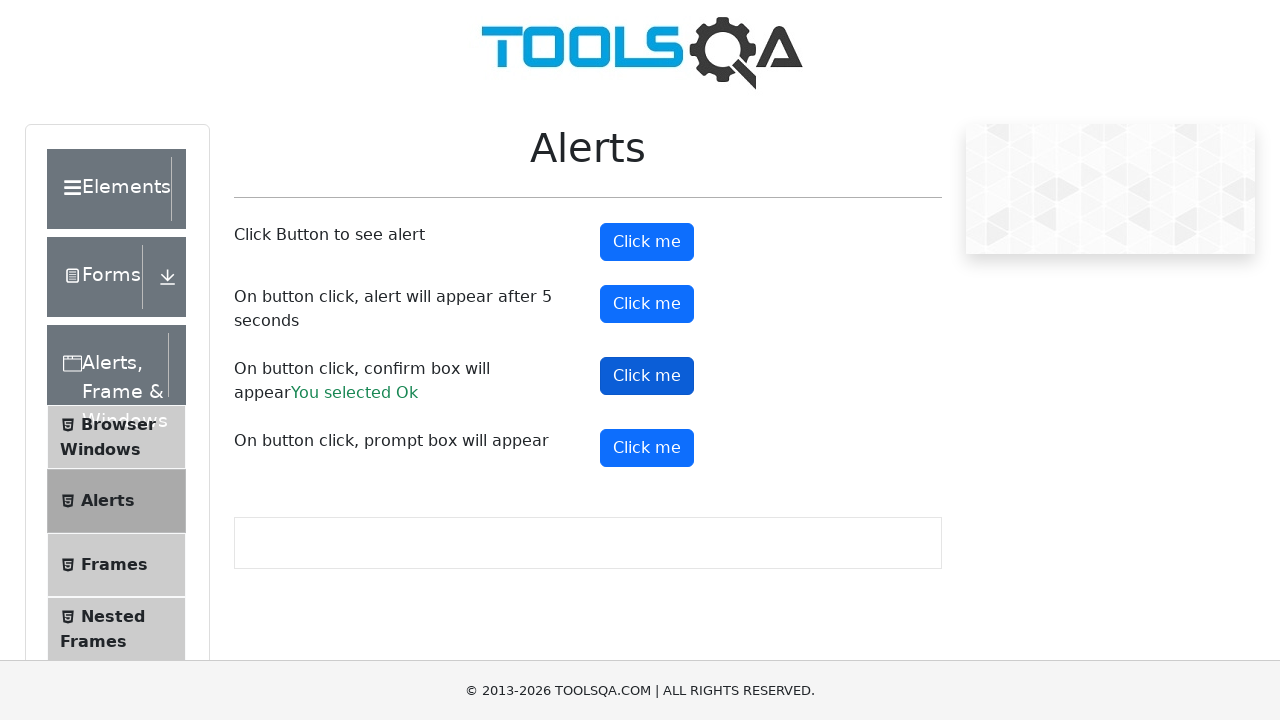

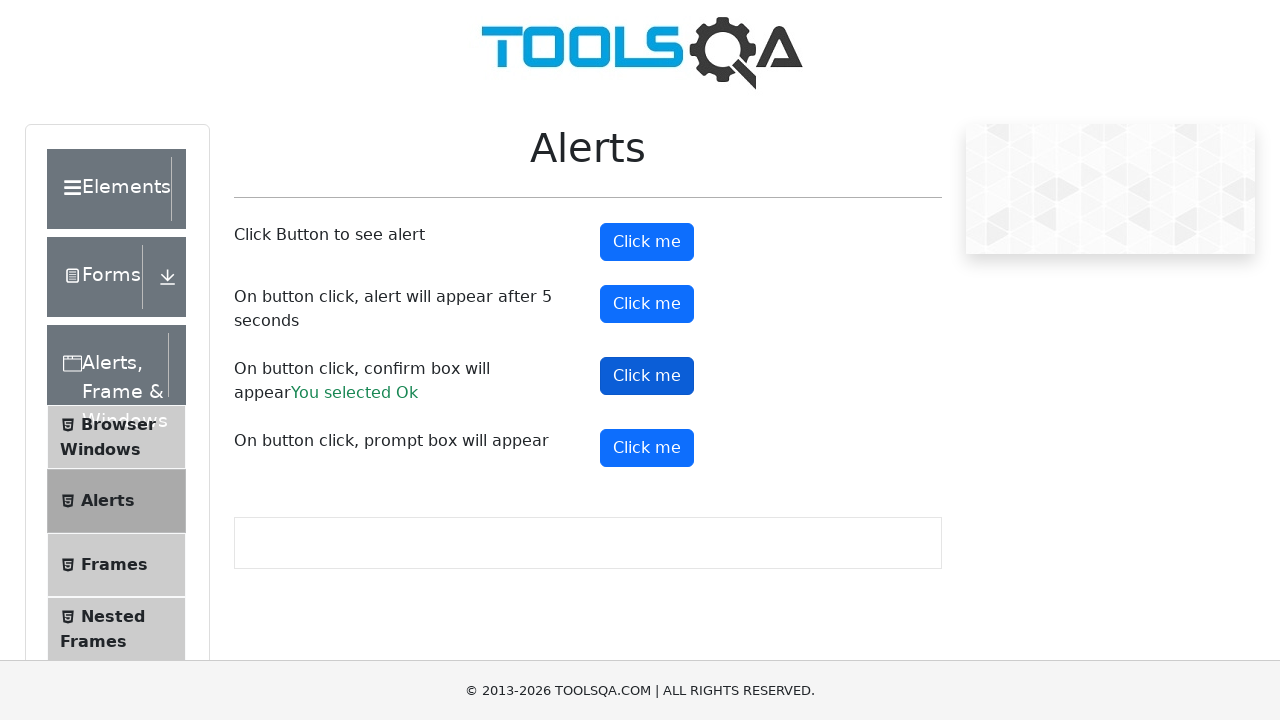